Opens the Deens website and verifies the page title matches the expected value

Starting URL: https://deens-master.now.sh/

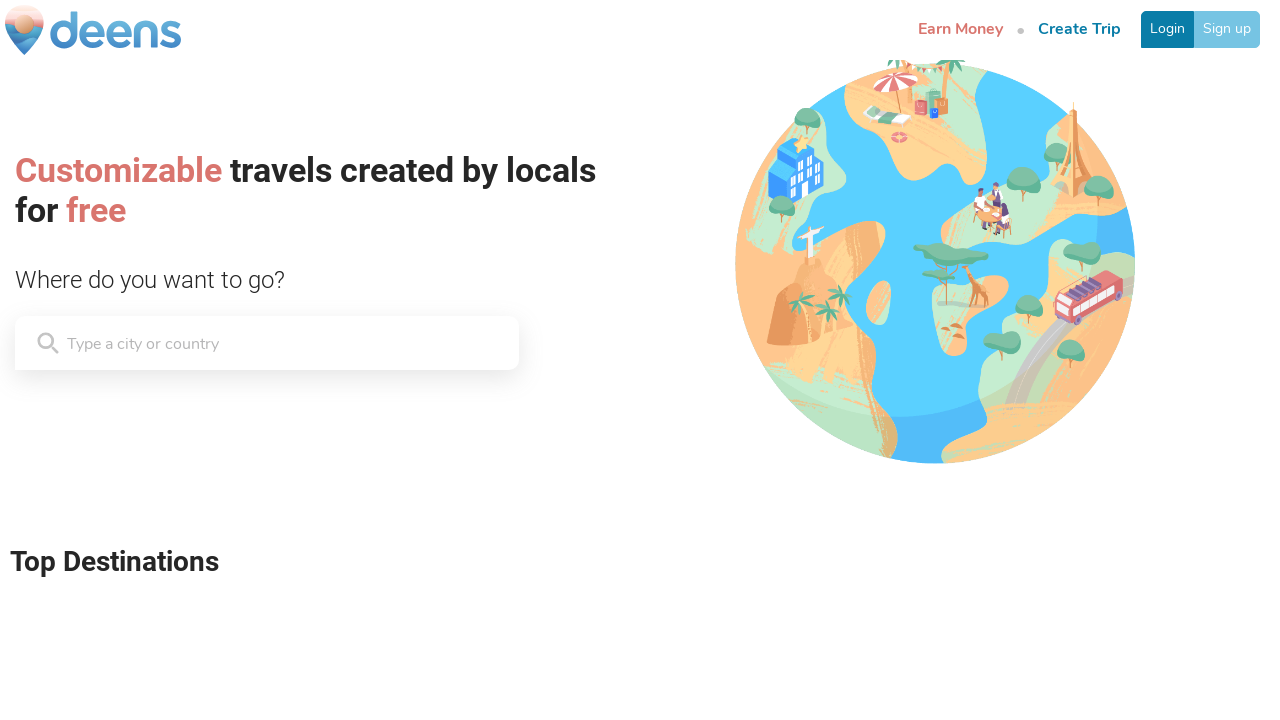

Navigated to Deens website at https://deens-master.now.sh/
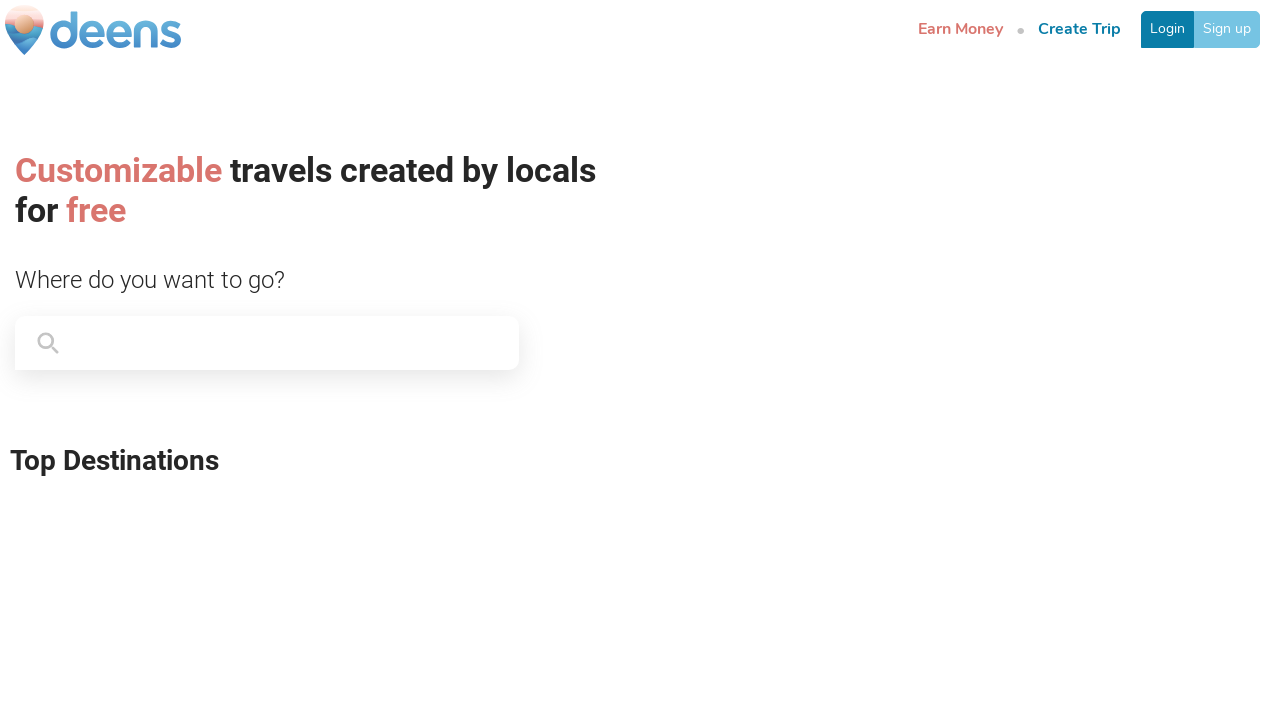

Verified page title matches expected value 'Deens, plan my trip!'
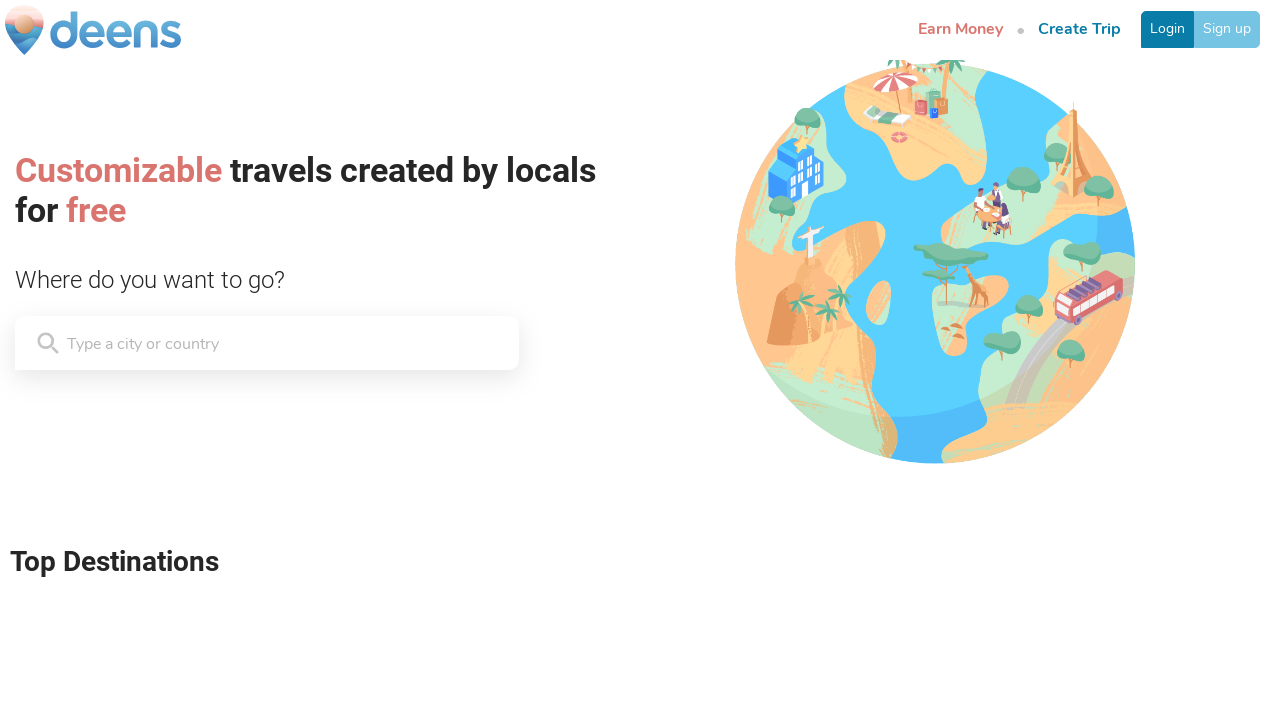

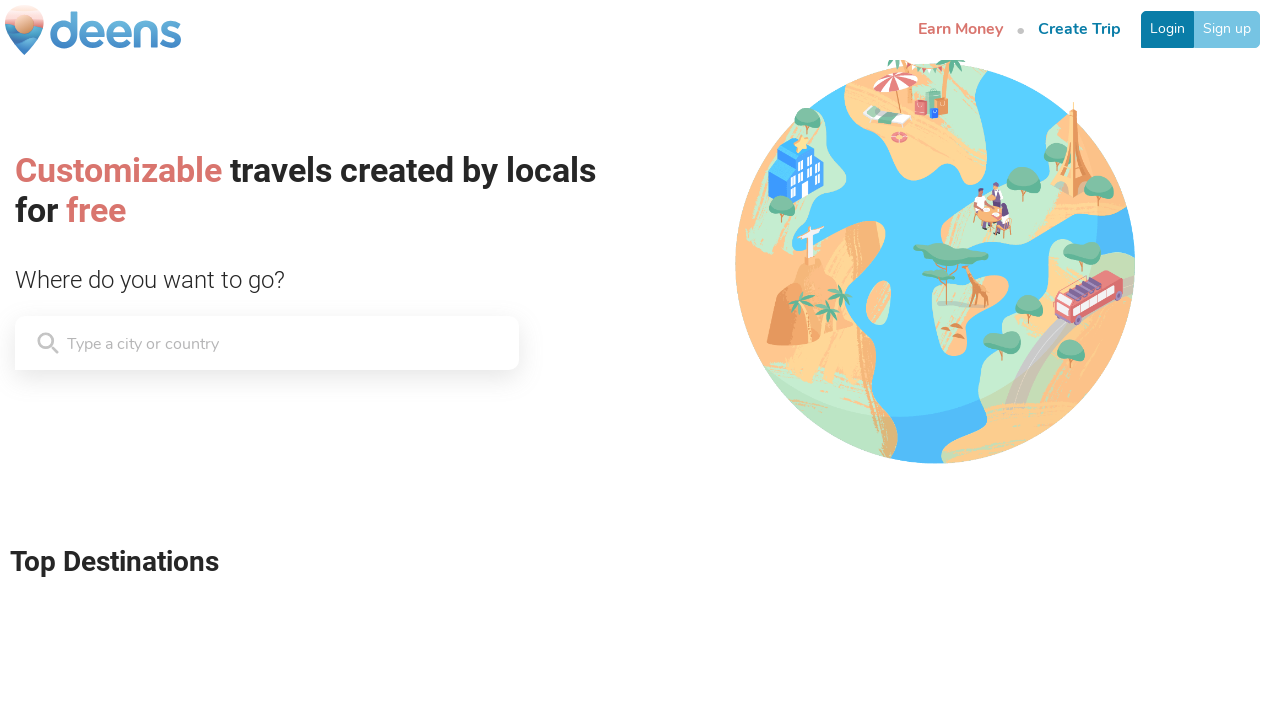